Tests jQuery UI datepicker functionality by navigating to the demo page, opening the calendar, and selecting a date

Starting URL: https://jqueryui.com/datepicker/

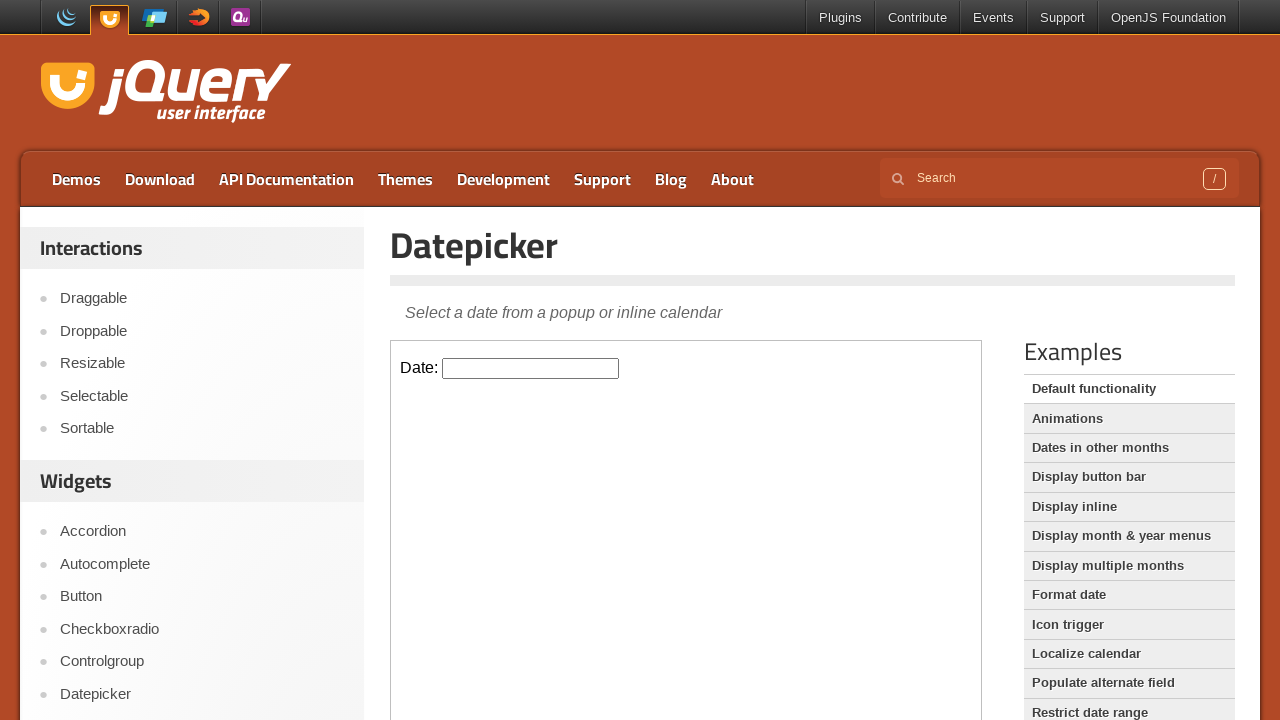

Navigated to jQuery UI datepicker demo page
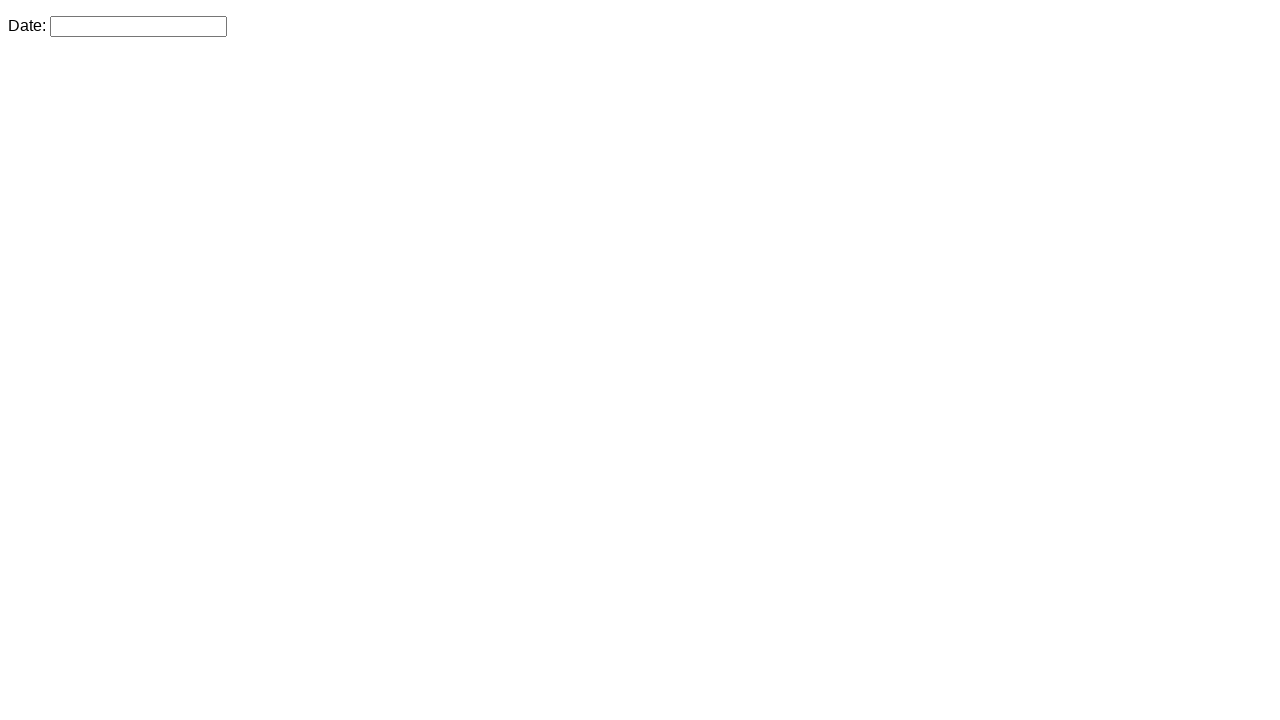

Clicked on datepicker input field to open calendar at (138, 26) on #datepicker
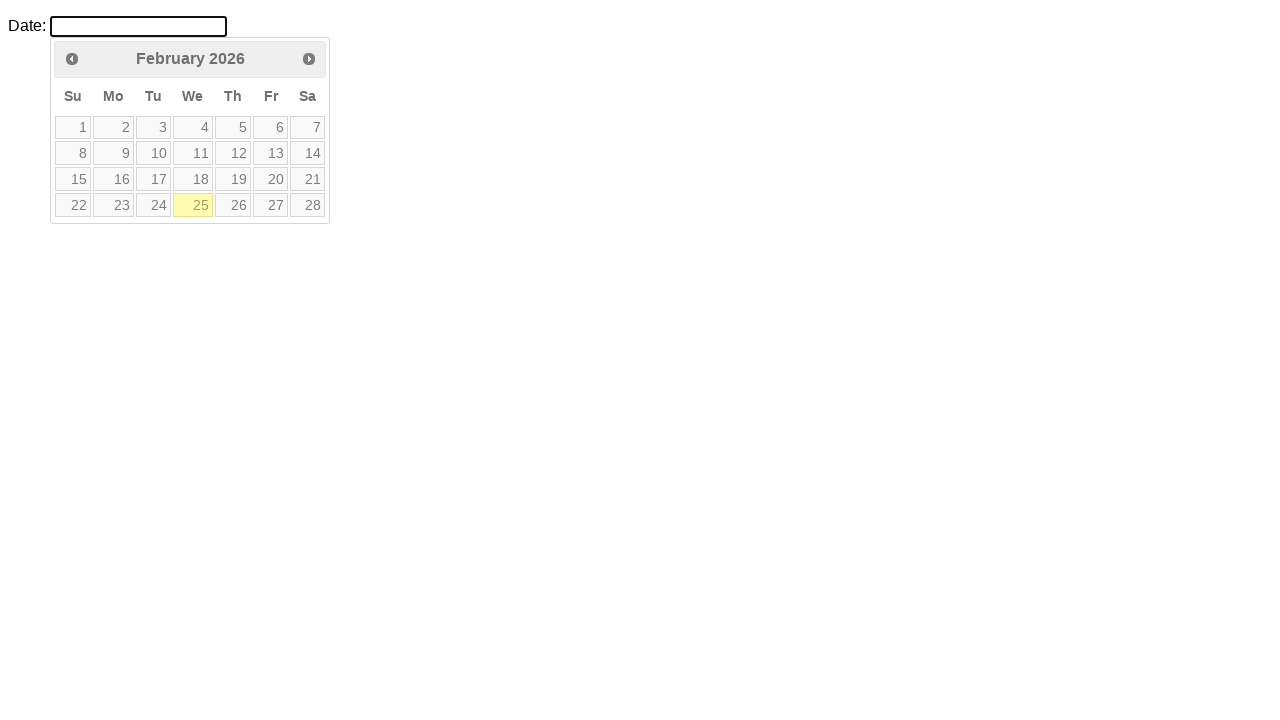

Selected date 21 from the calendar at (308, 179) on a:text('21')
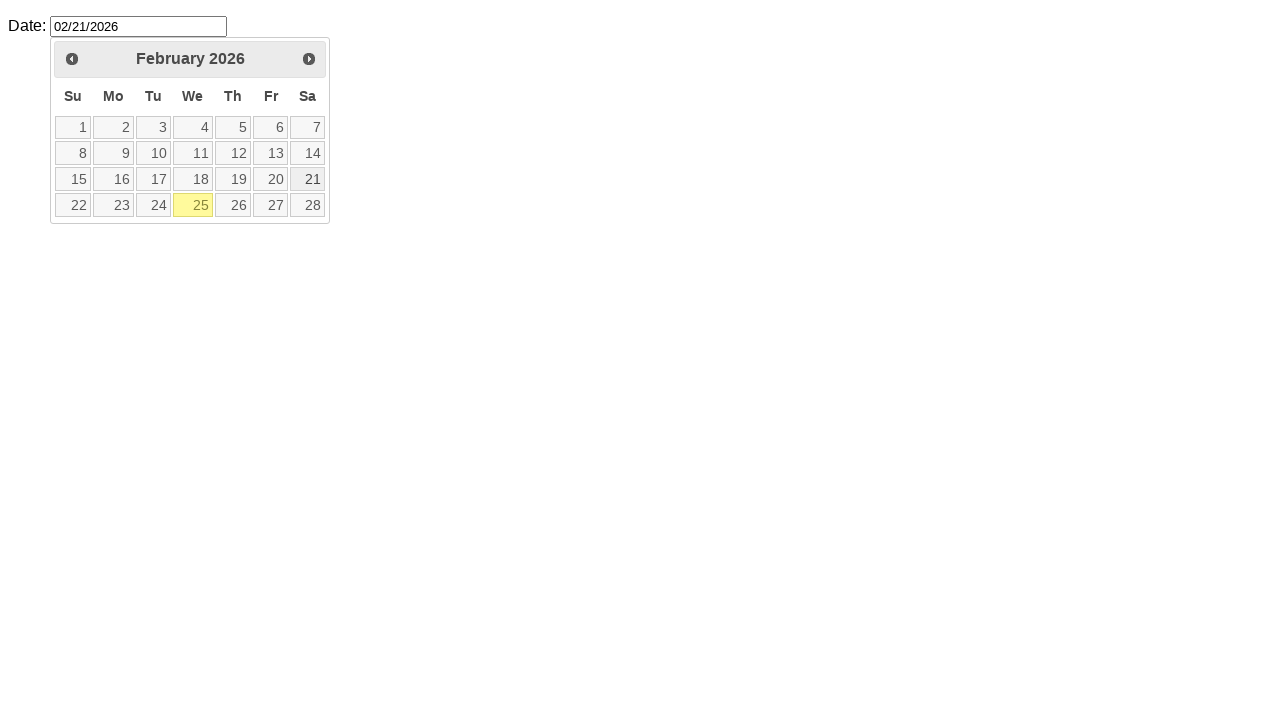

Navigated back to the previous page
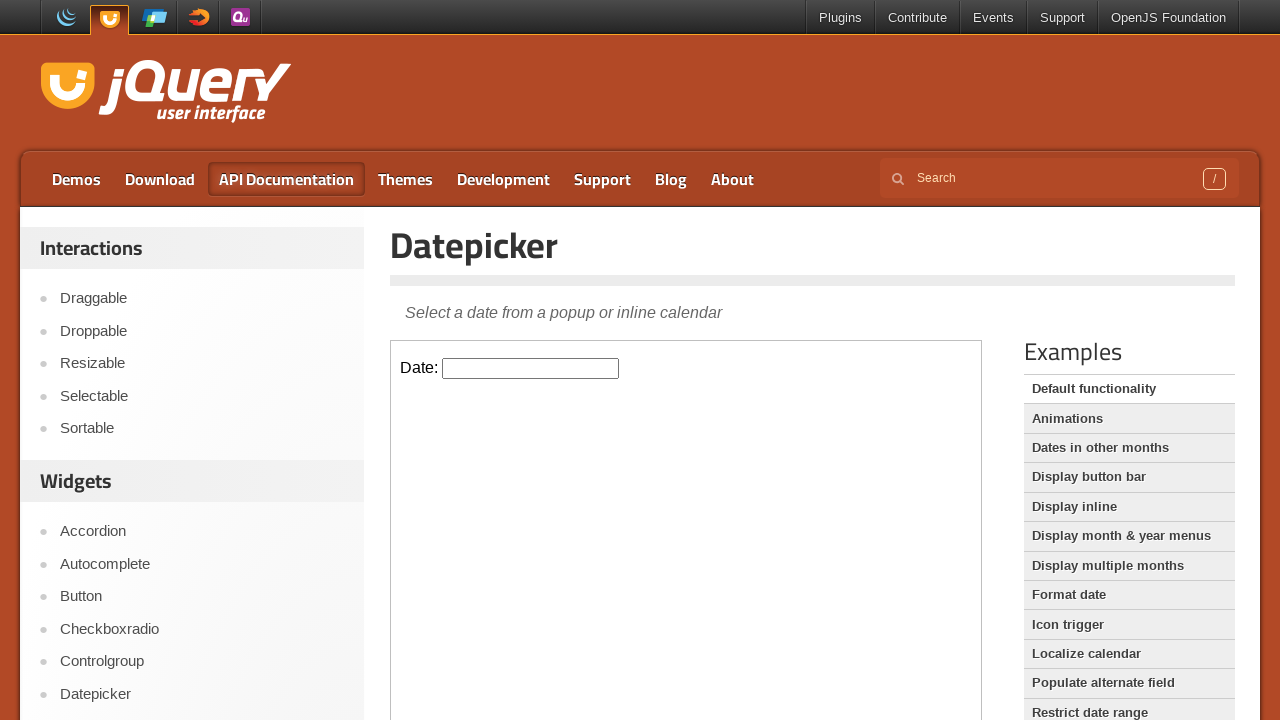

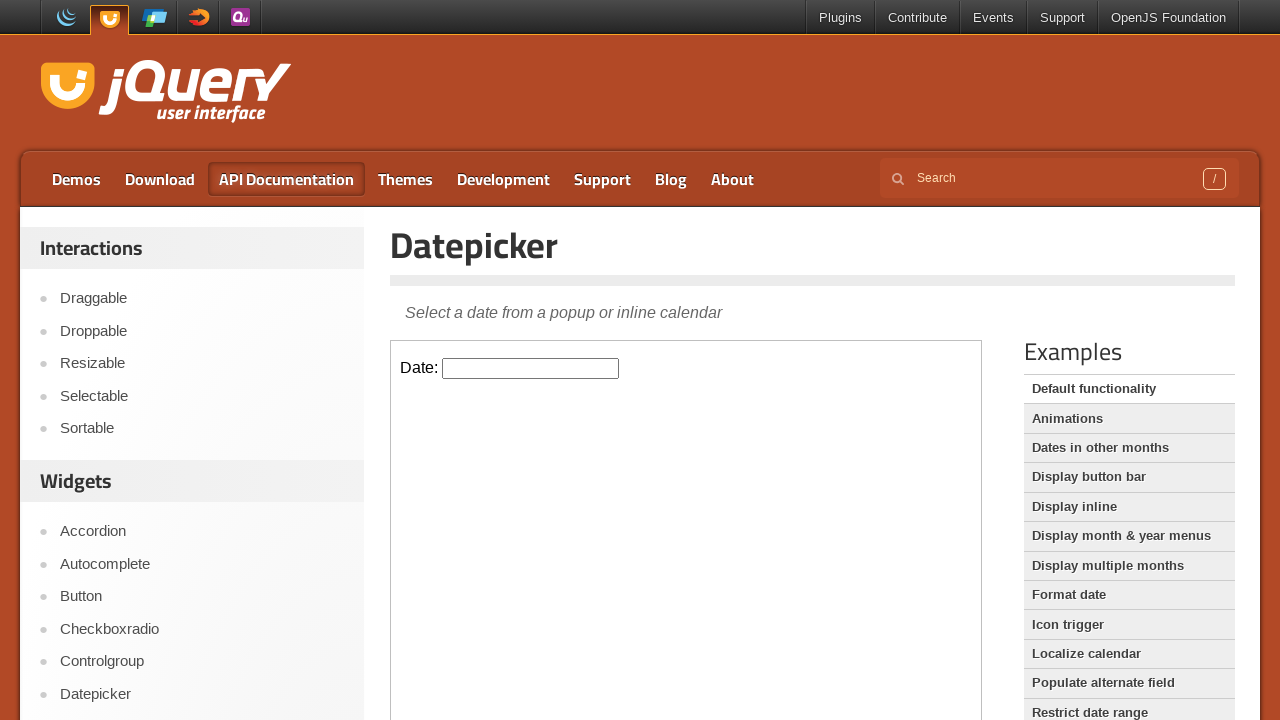